Tests auto-waiting functionality by clicking a button that triggers an AJAX request, then waiting for a success element to appear and verifying its text content.

Starting URL: http://uitestingplayground.com/ajax

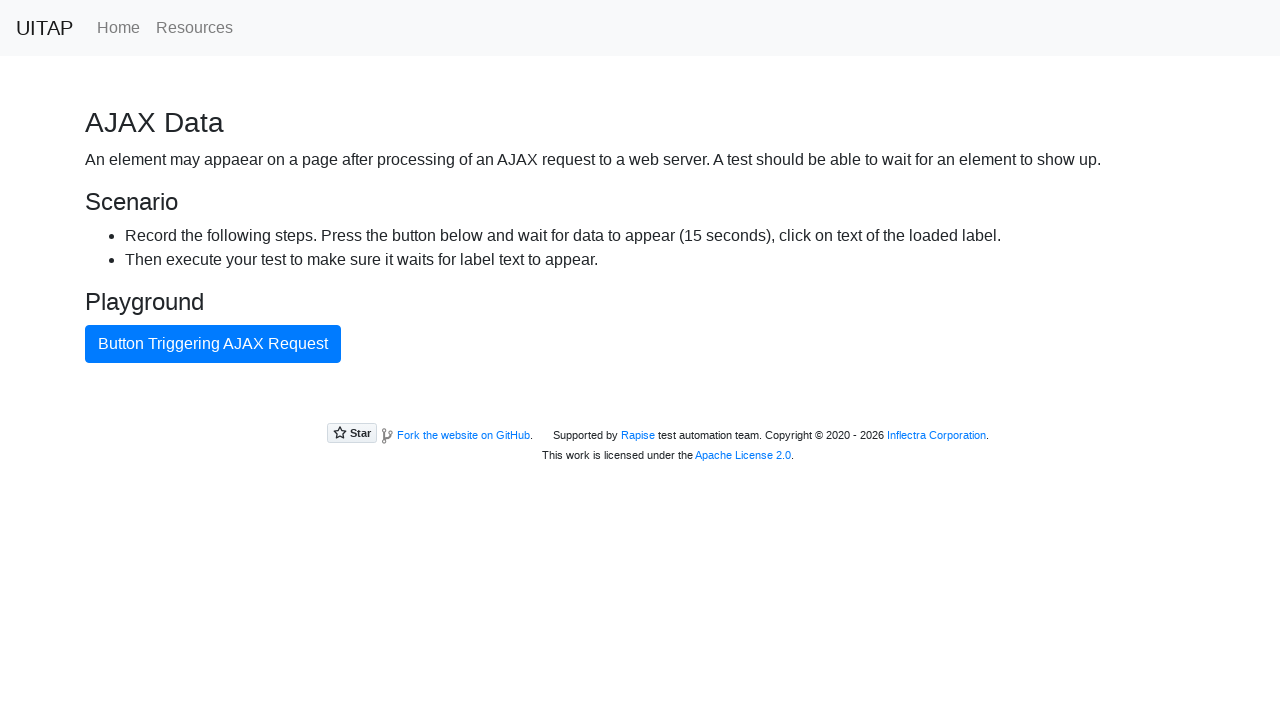

Clicked button triggering AJAX request at (213, 344) on internal:text="Button Triggering AJAX Request"i
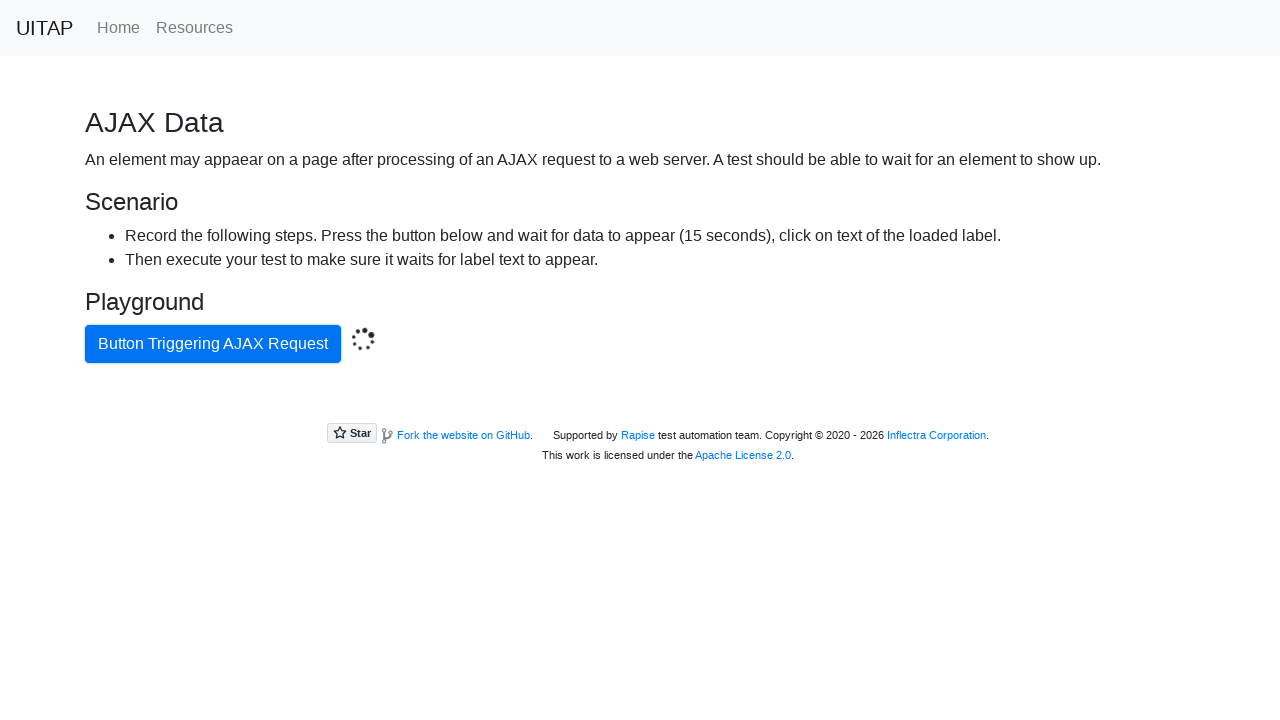

Success element attached to DOM
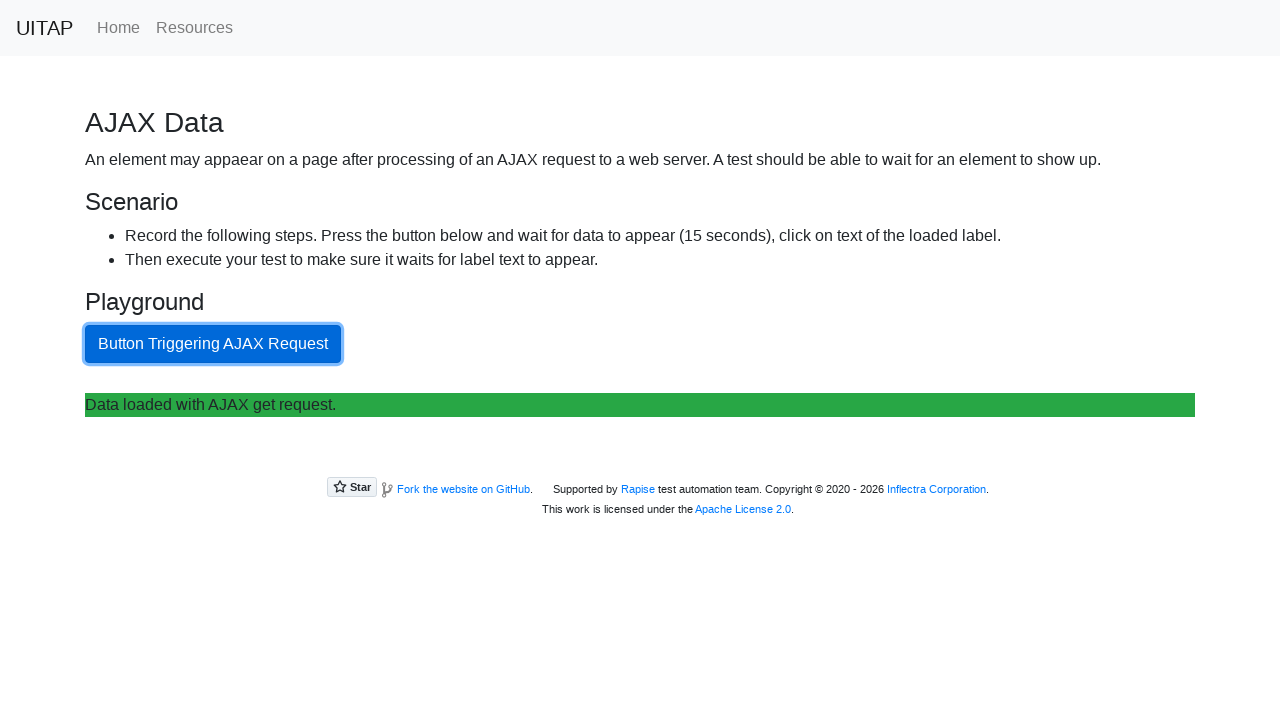

Verified success element text content is 'Data loaded with AJAX get request.'
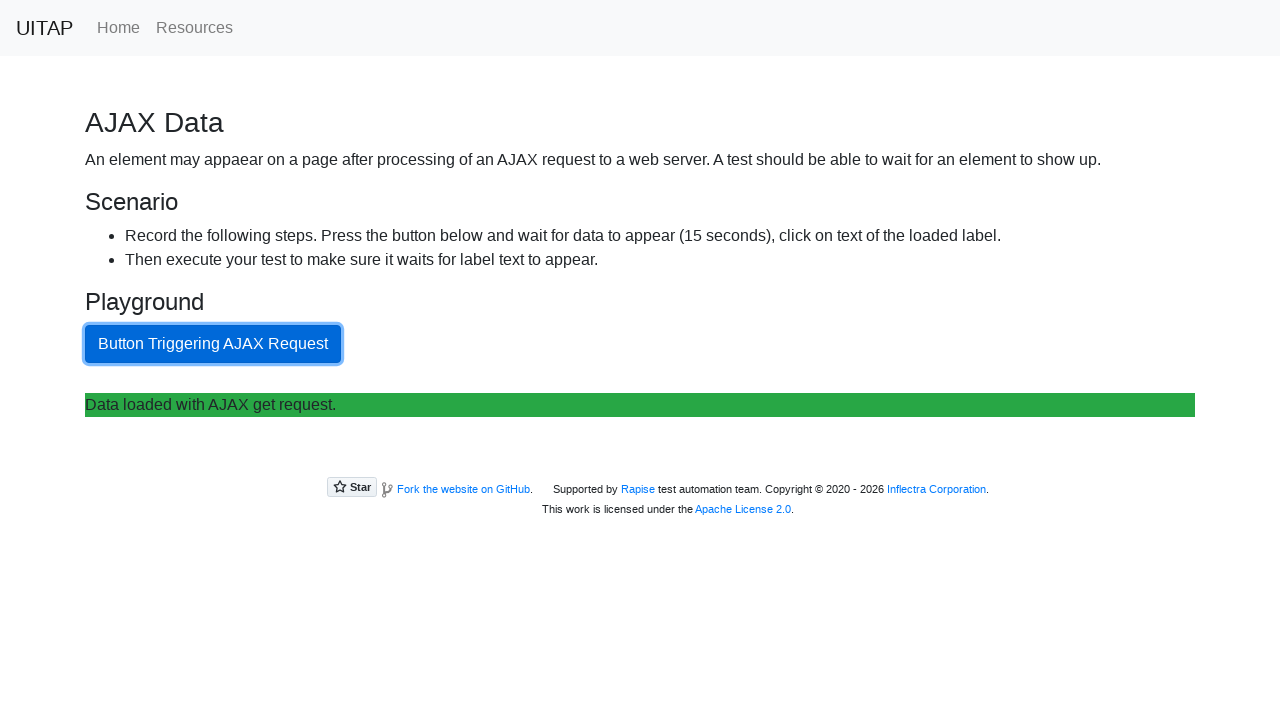

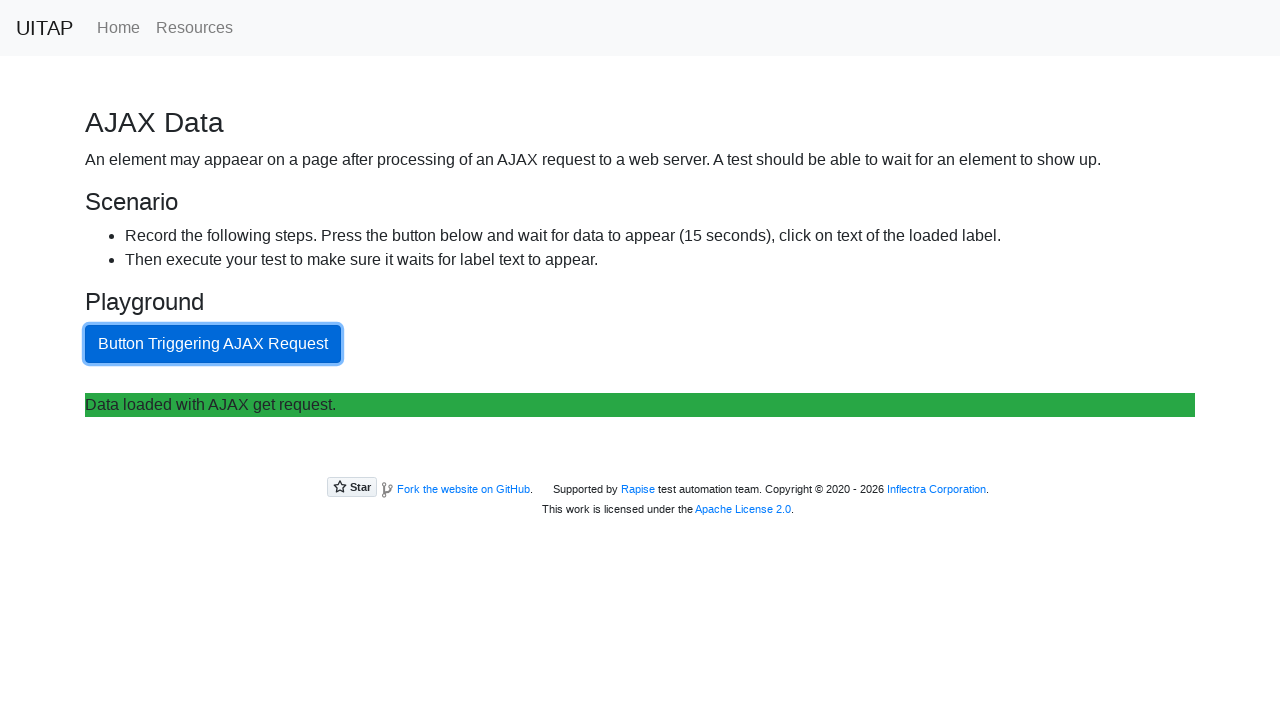